Tests calendar/date picker functionality by navigating through year and month views to select a specific date (November 15, 2026), then verifies the selected date values appear correctly in the input fields.

Starting URL: https://rahulshettyacademy.com/seleniumPractise/#/offers

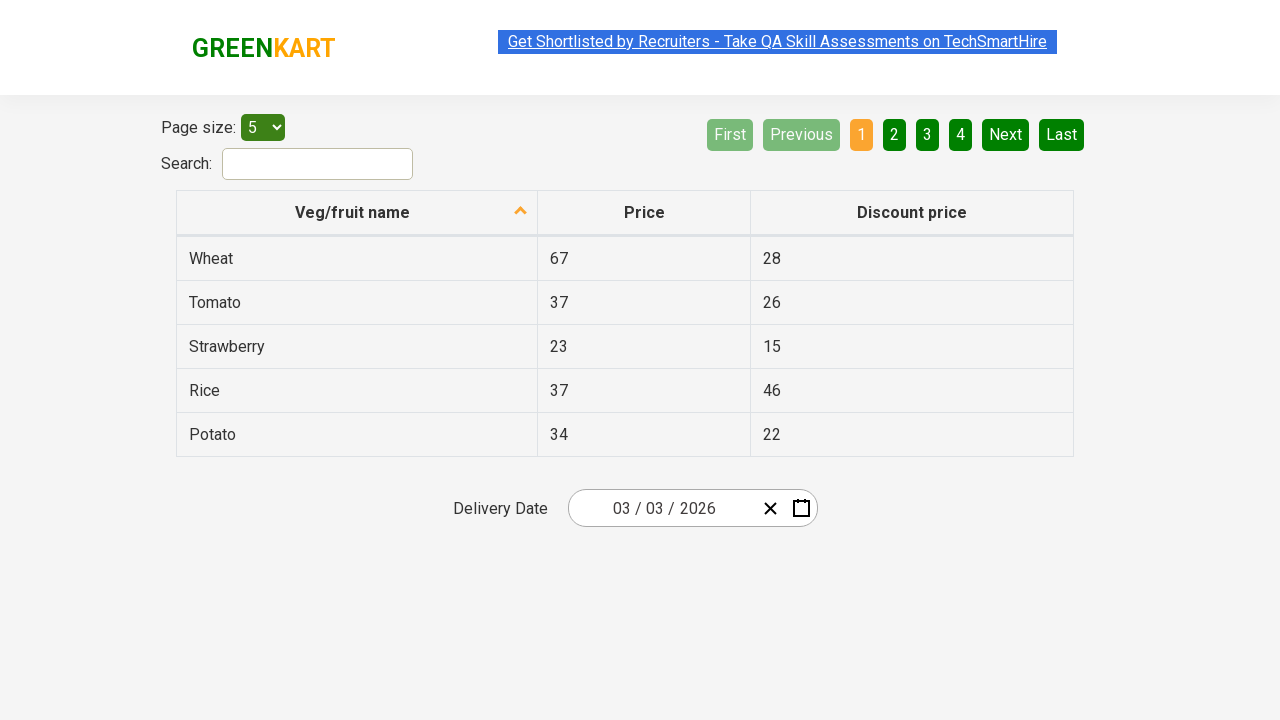

Clicked date picker input group to open calendar at (662, 508) on .react-date-picker__inputGroup
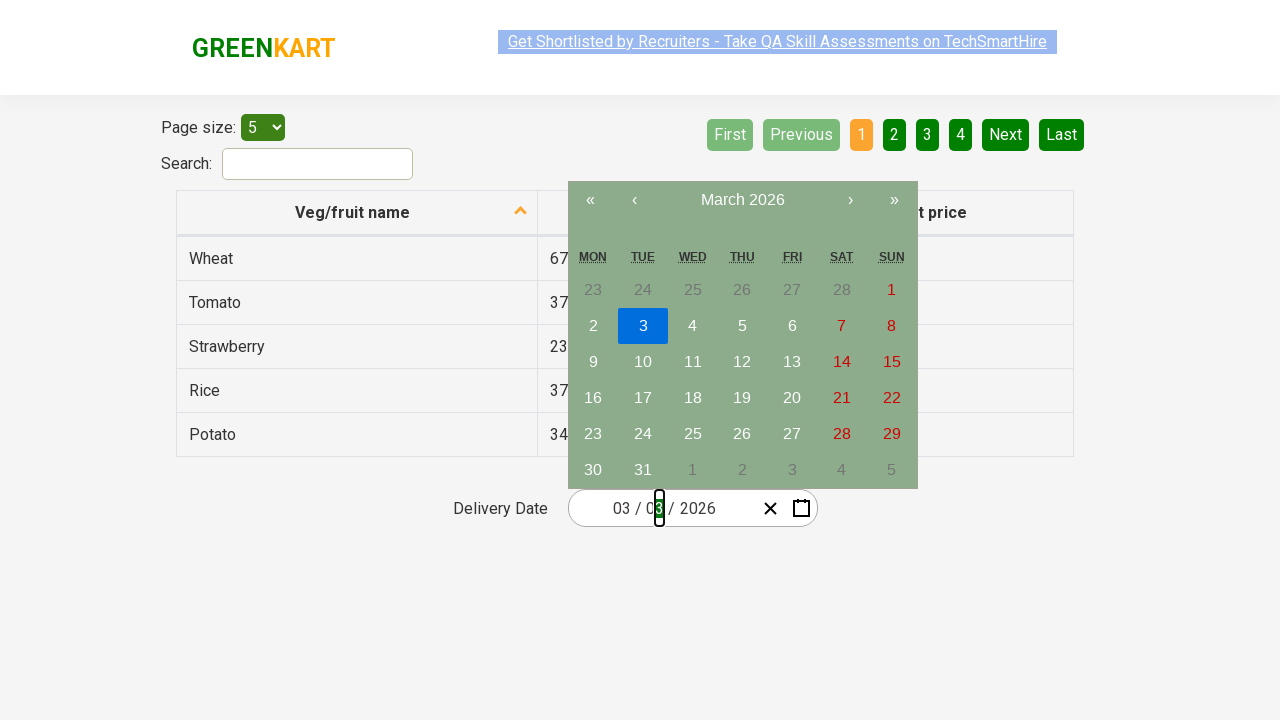

Clicked navigation label to switch to month view at (742, 200) on .react-calendar__navigation__label
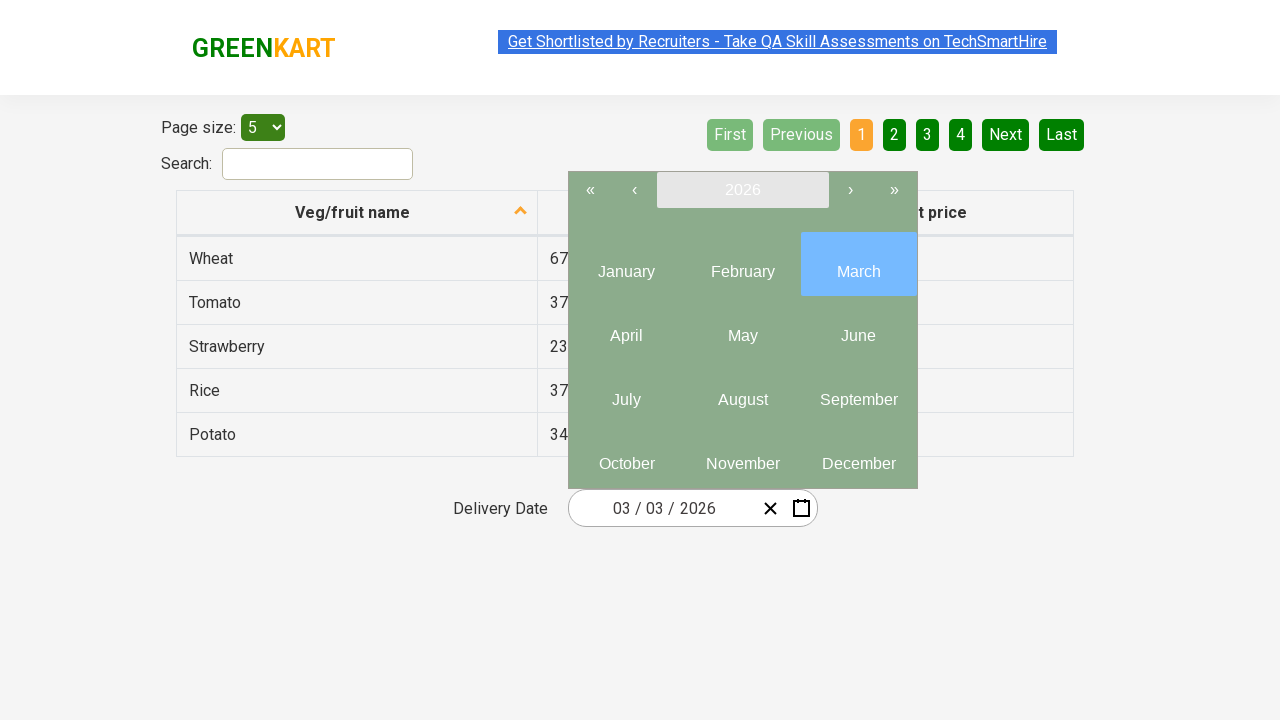

Clicked navigation label again to switch to year view at (742, 190) on .react-calendar__navigation__label
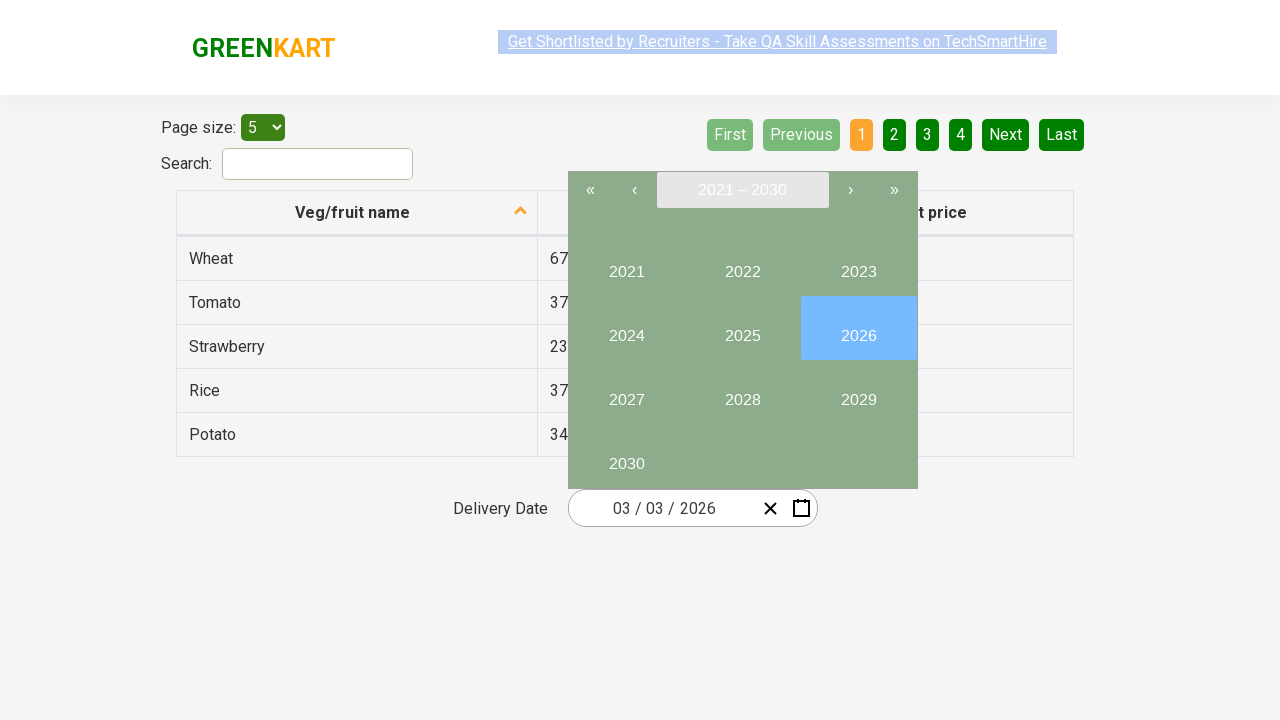

Selected year 2026 from year view at (858, 328) on button:has-text("2026")
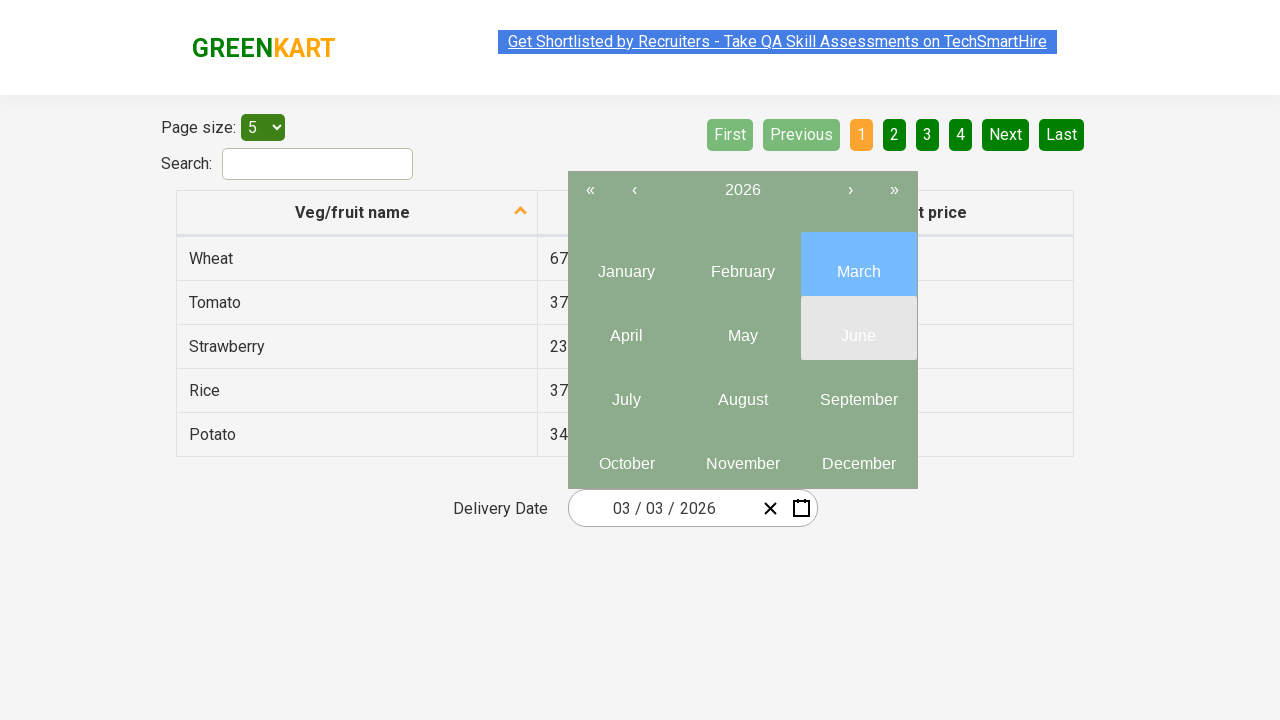

Selected November (month 11) from month view at (742, 456) on .react-calendar__year-view__months__month >> nth=10
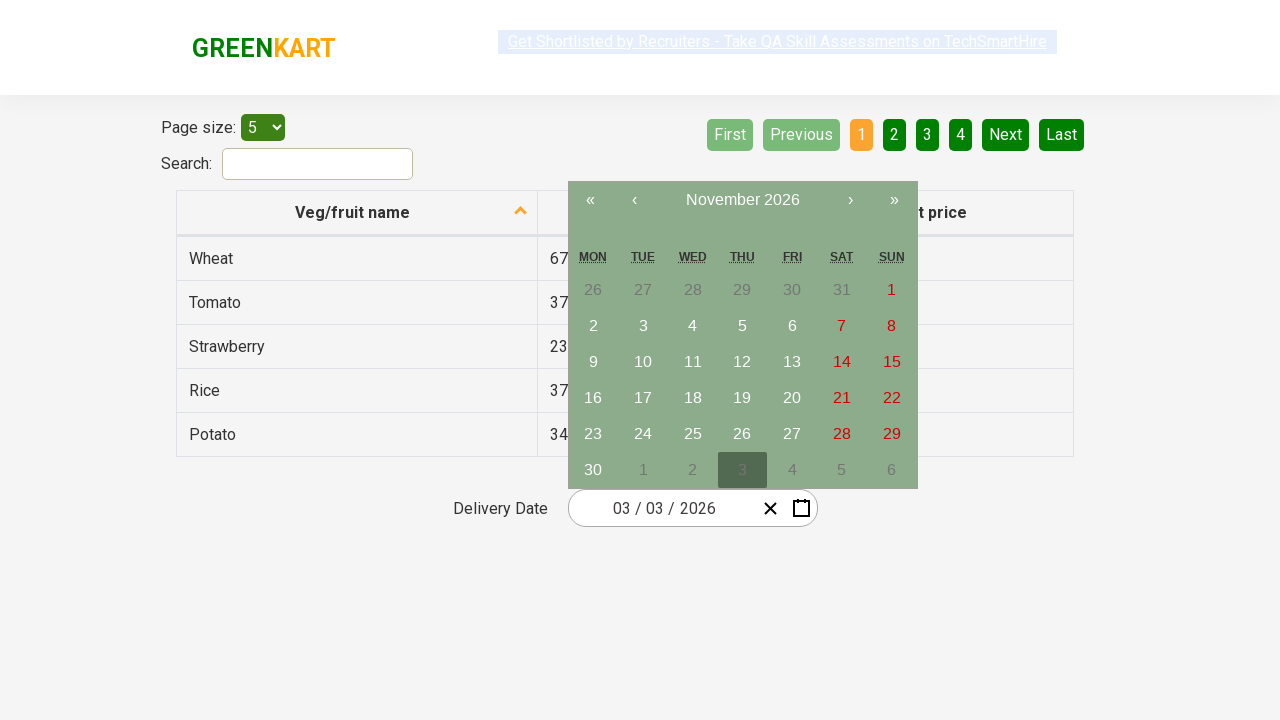

Selected date 15 from calendar at (892, 362) on abbr:has-text("15")
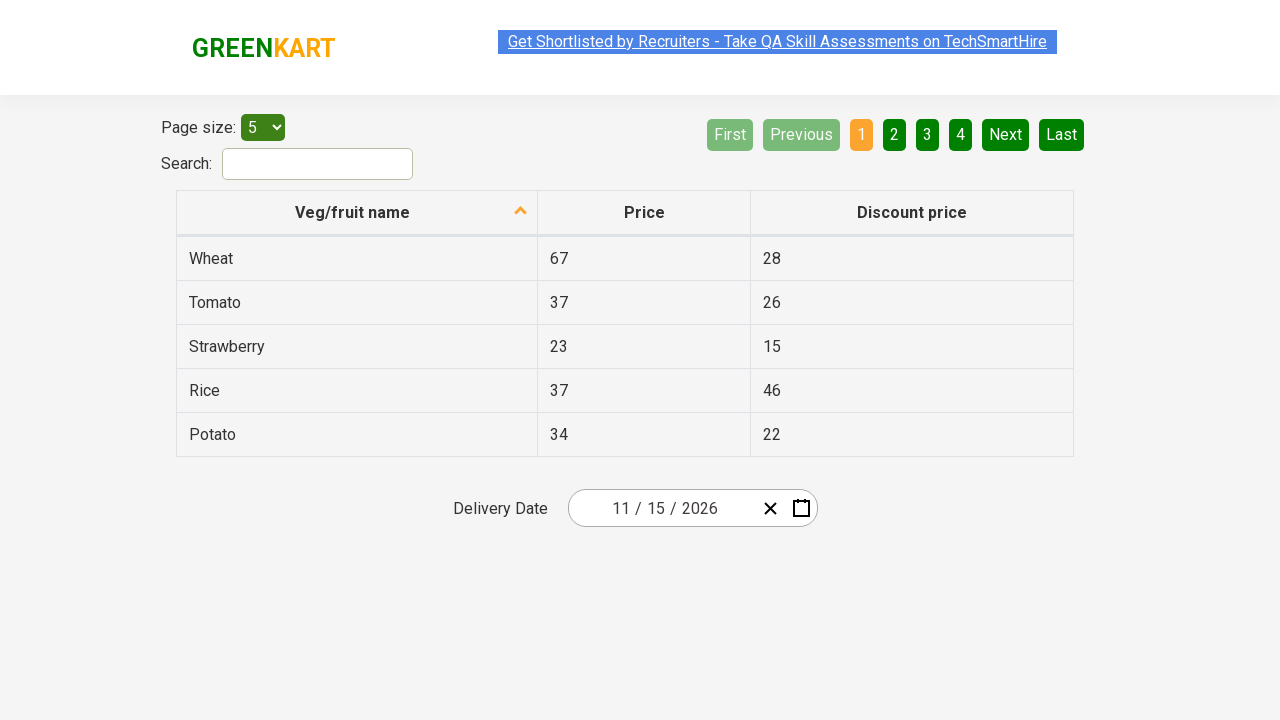

Waited 1000ms for date selection to be applied
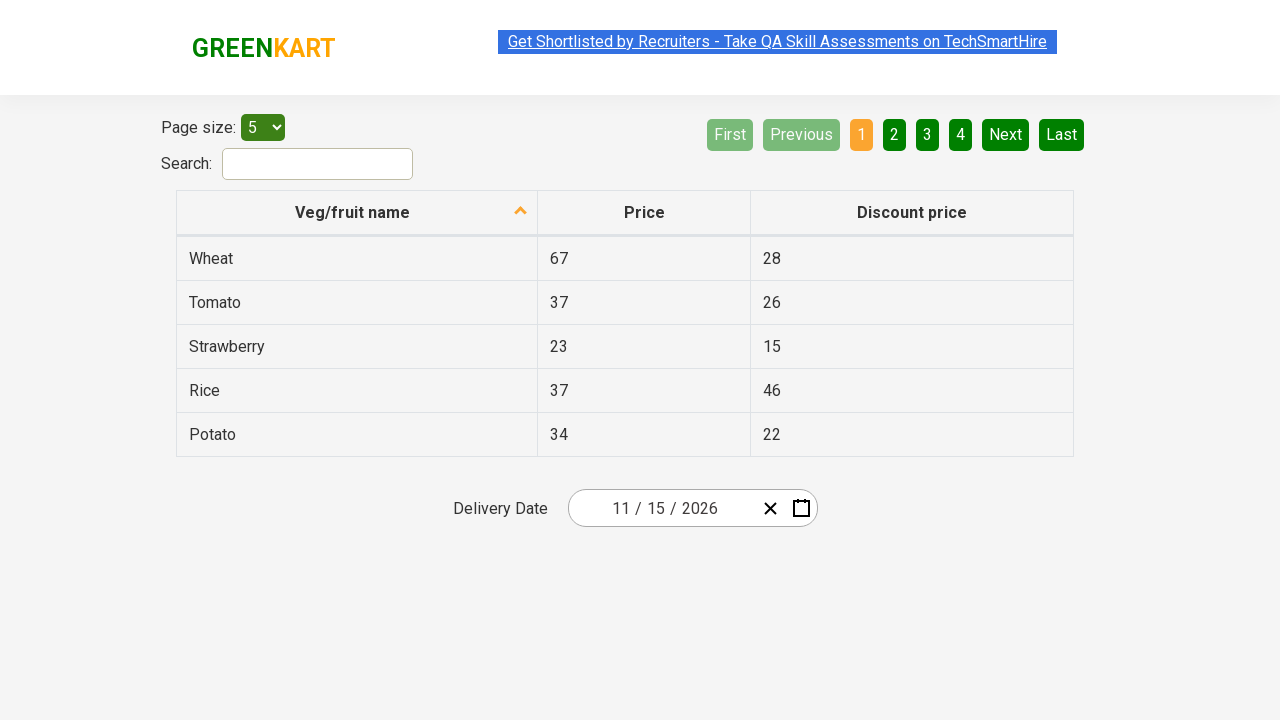

Verified input field 1 has expected value '11'
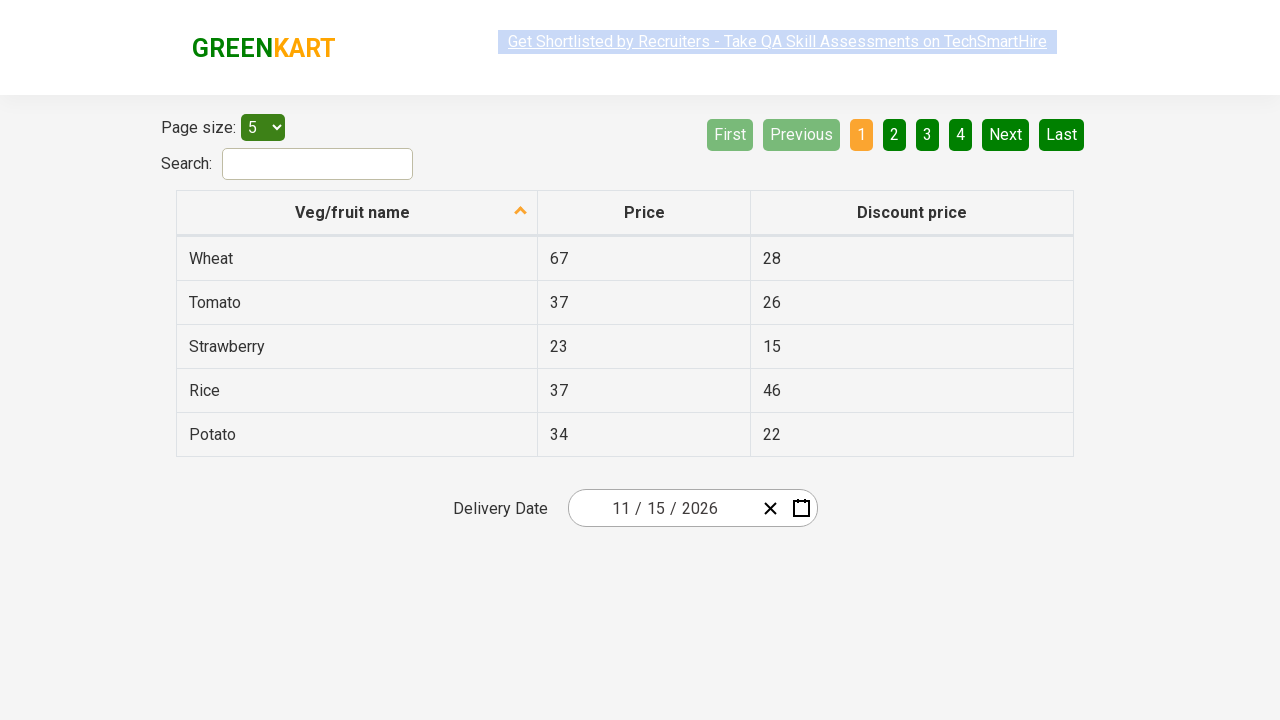

Verified input field 2 has expected value '15'
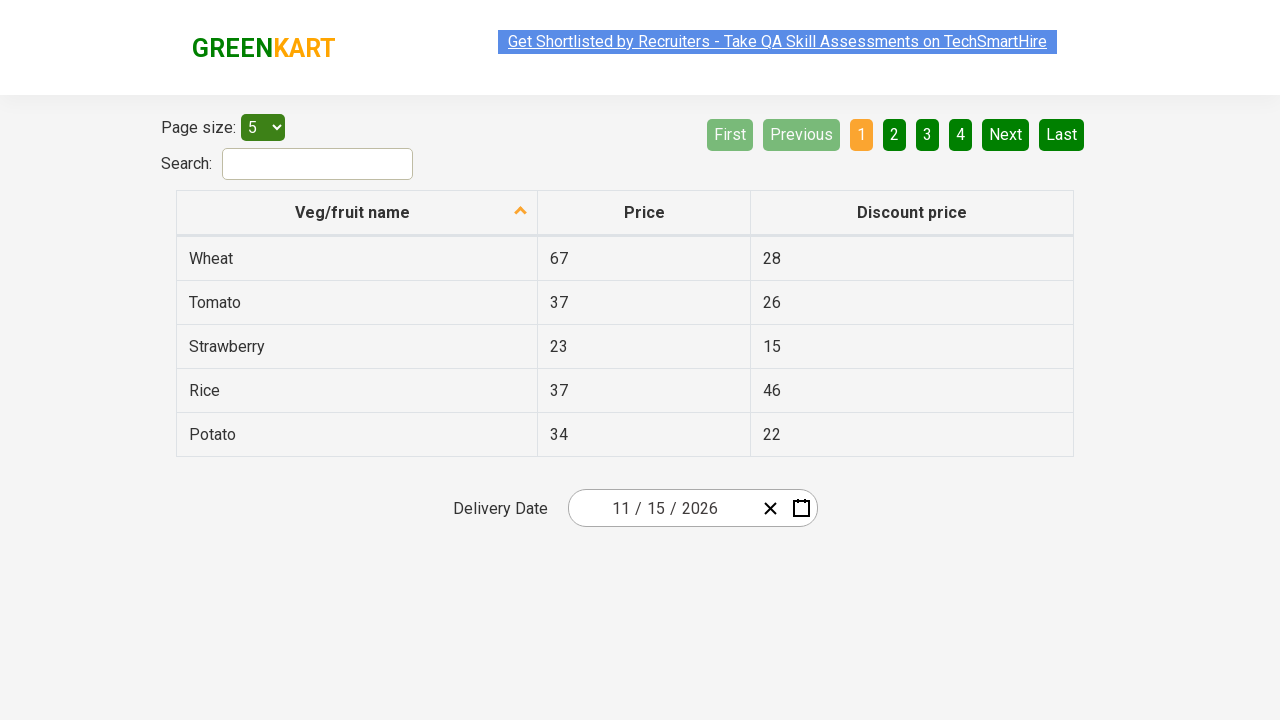

Verified input field 3 has expected value '2026'
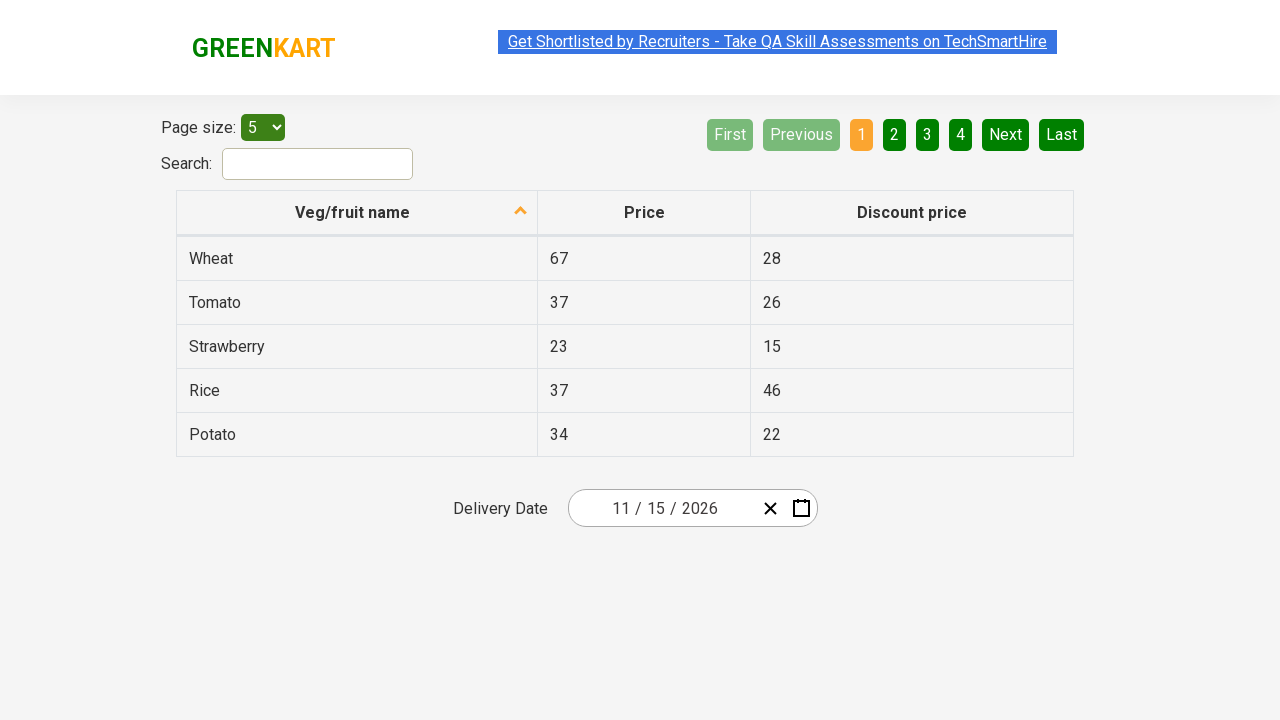

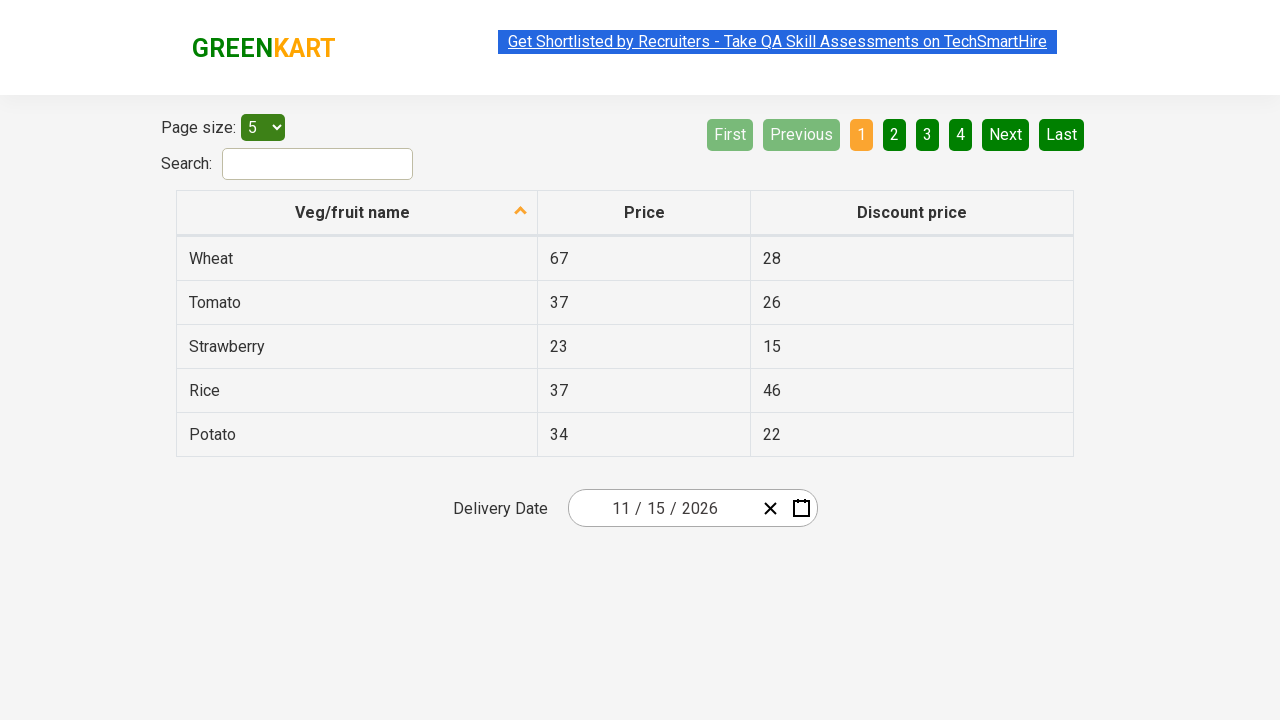